Tests form submission with an overflow year value to verify error handling

Starting URL: https://carros-crud.vercel.app/

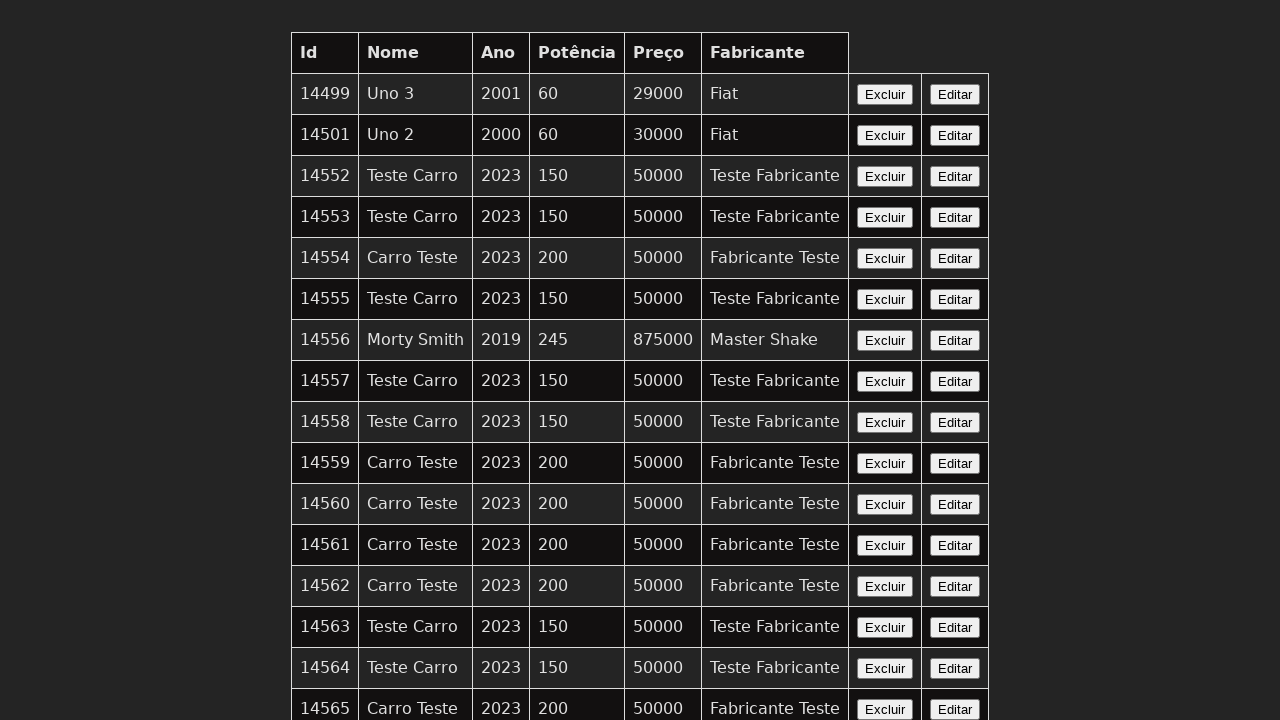

Filled name field with 'Morty Smith' on input[name='nome']
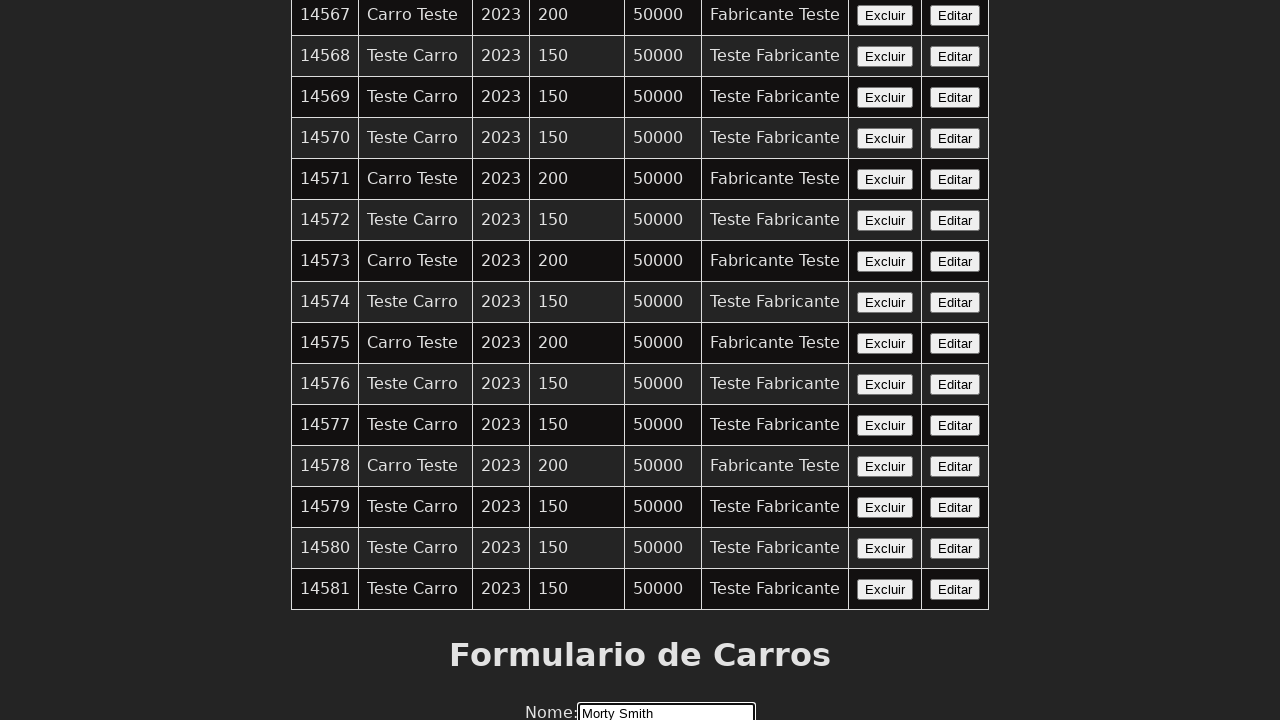

Filled year field with overflow value '2147483648' on input[name='ano']
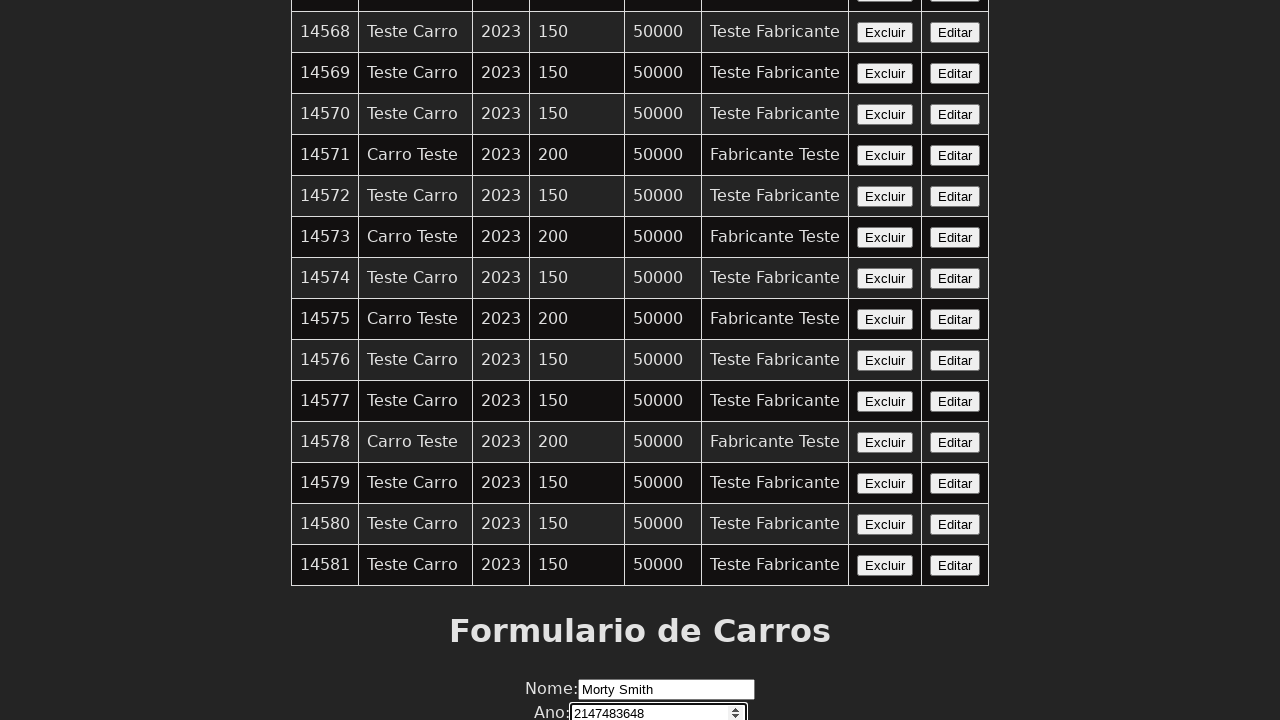

Filled power field with '320' on input[name='potencia']
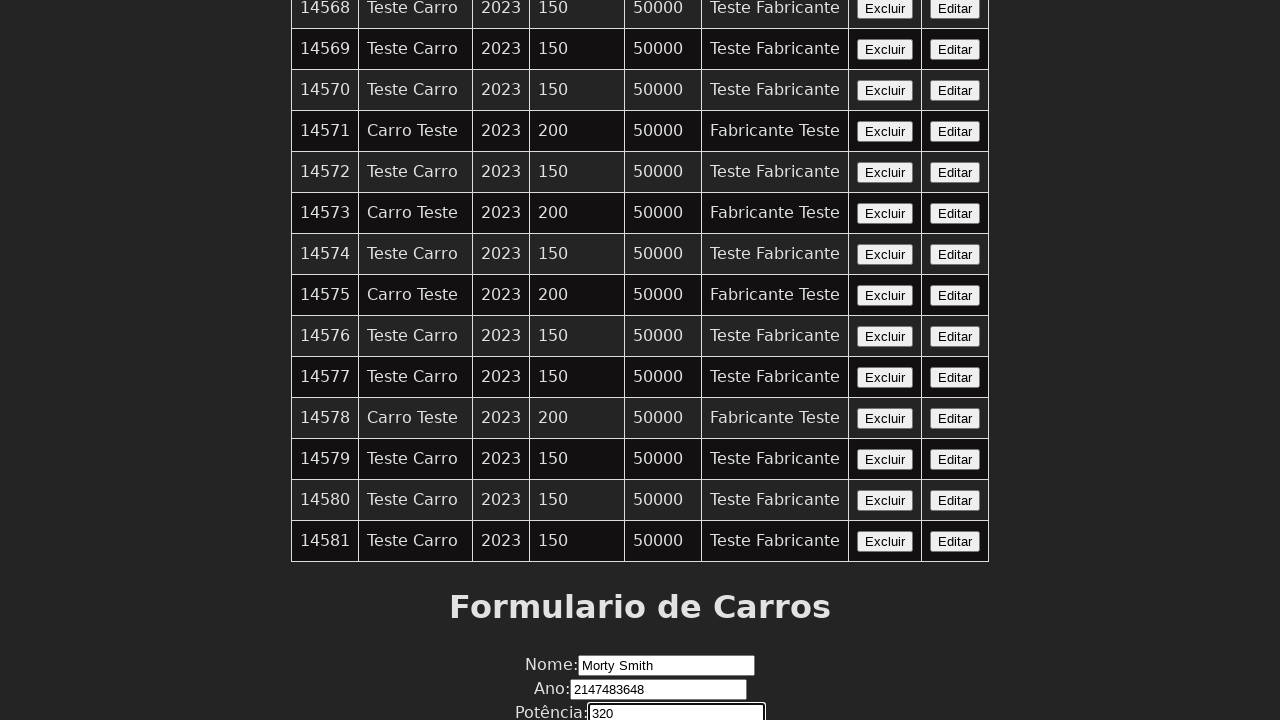

Filled price field with '550000' on input[name='preco']
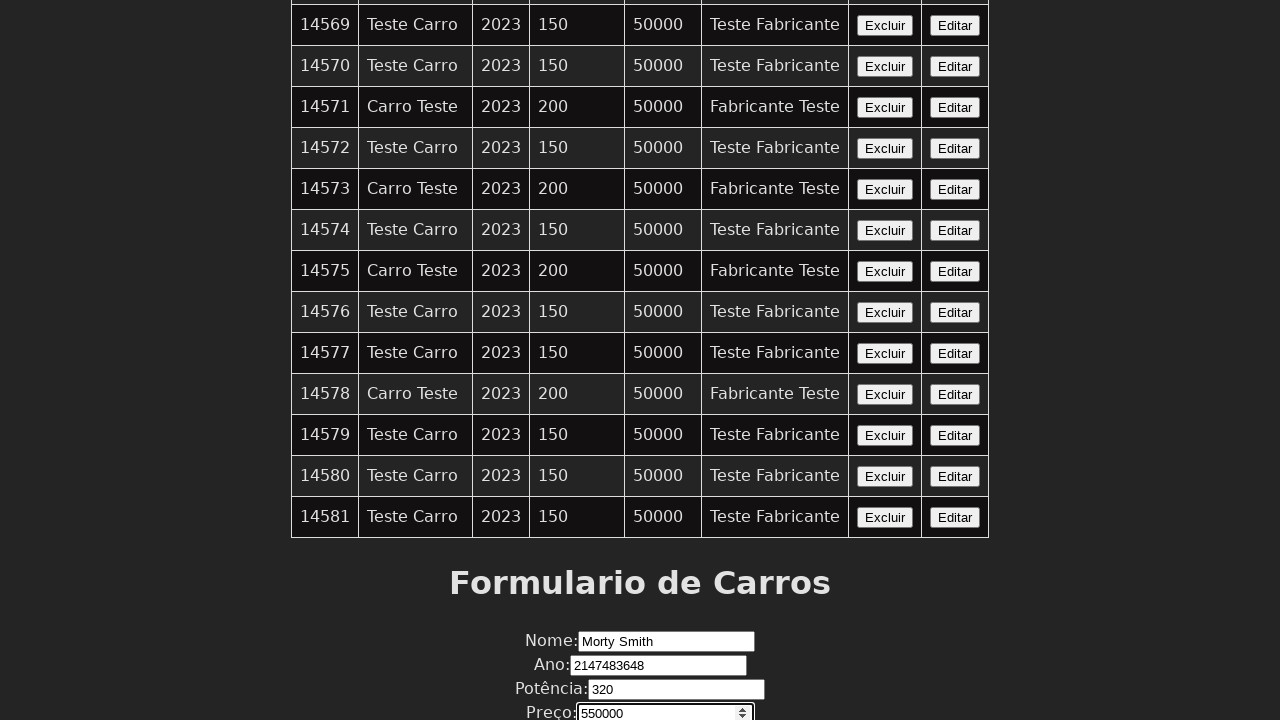

Filled manufacturer field with 'Rick Sanchez' on input[name='fabricante']
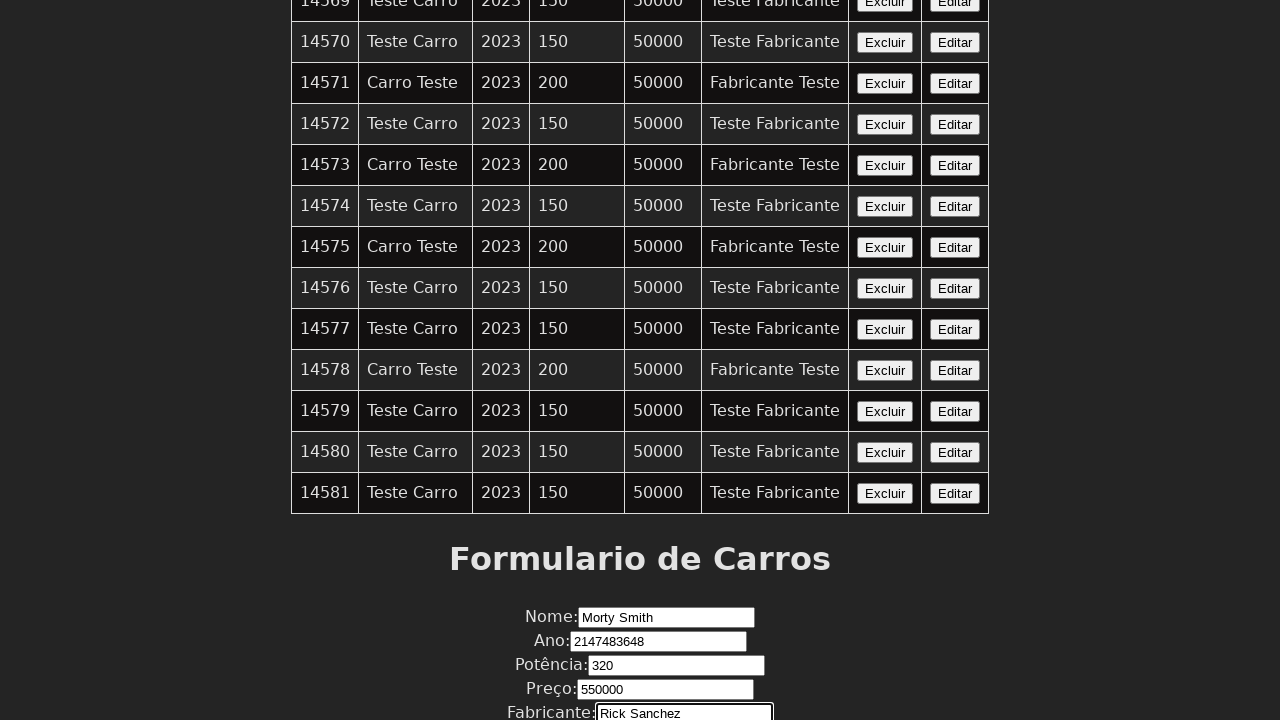

Clicked submit button to attempt form submission with overflow year at (640, 676) on xpath=//button[contains(text(),'Enviar')]
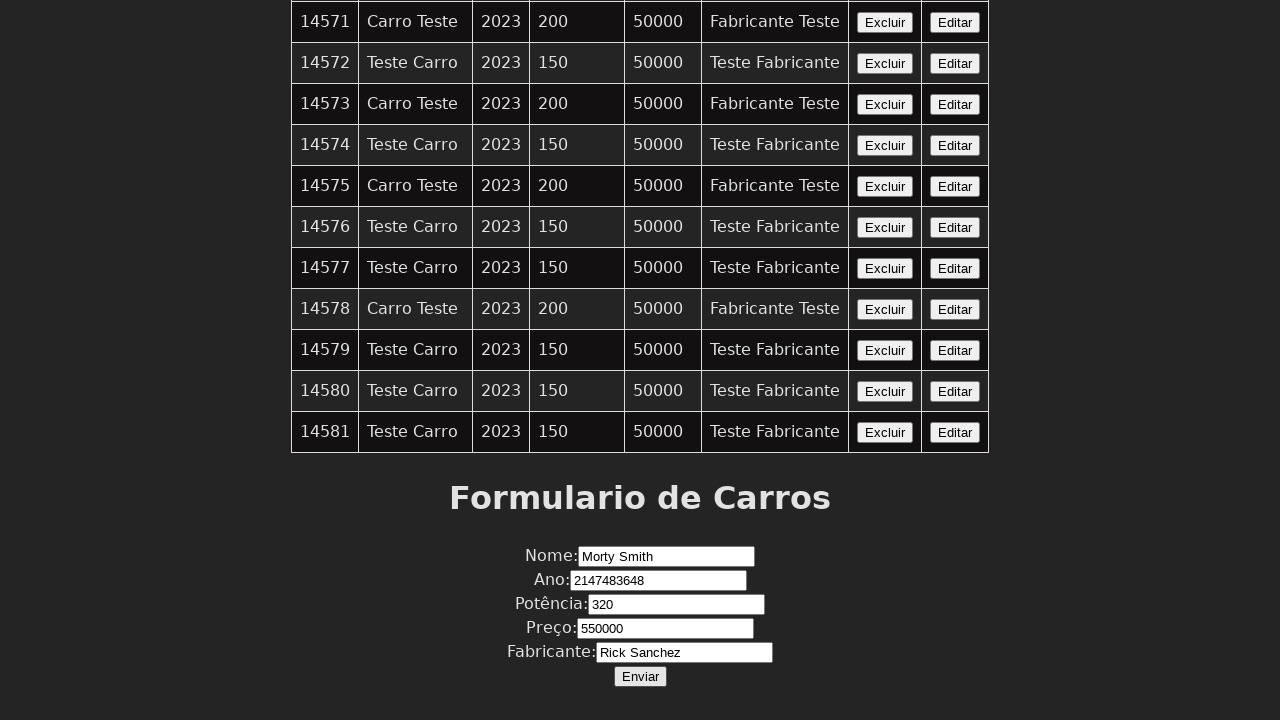

Set up alert dialog handler to accept any dialogs
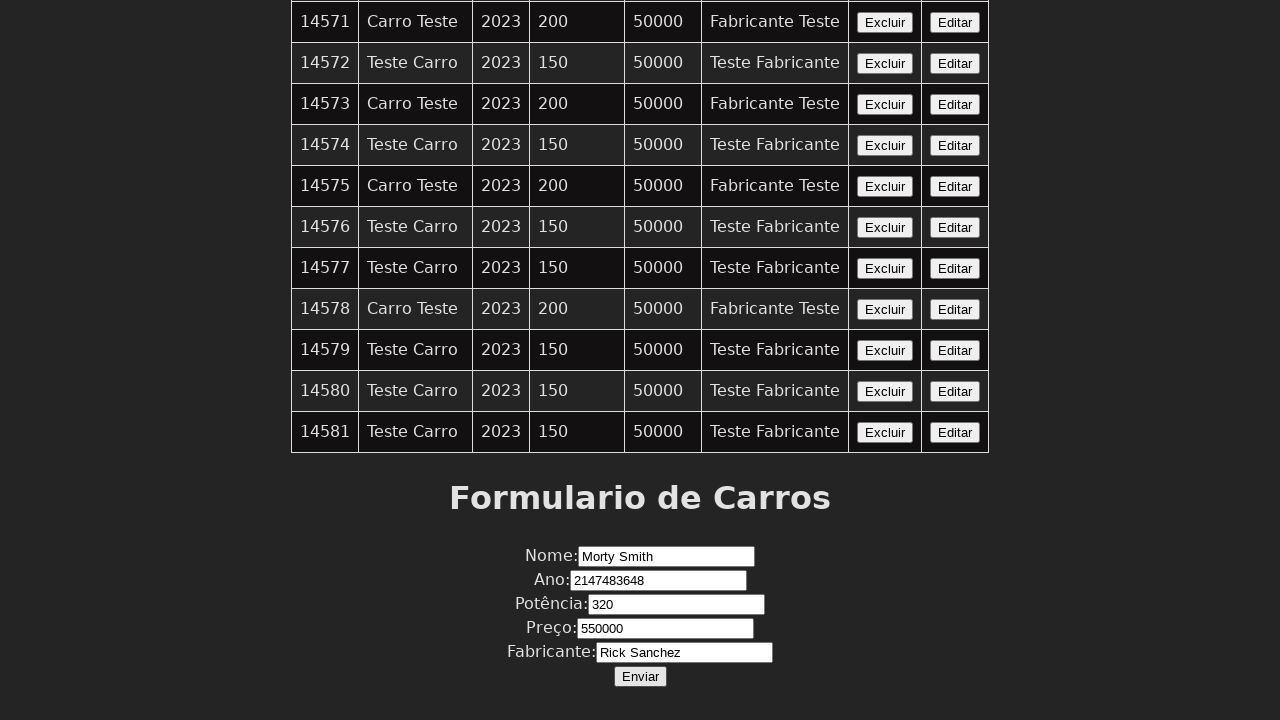

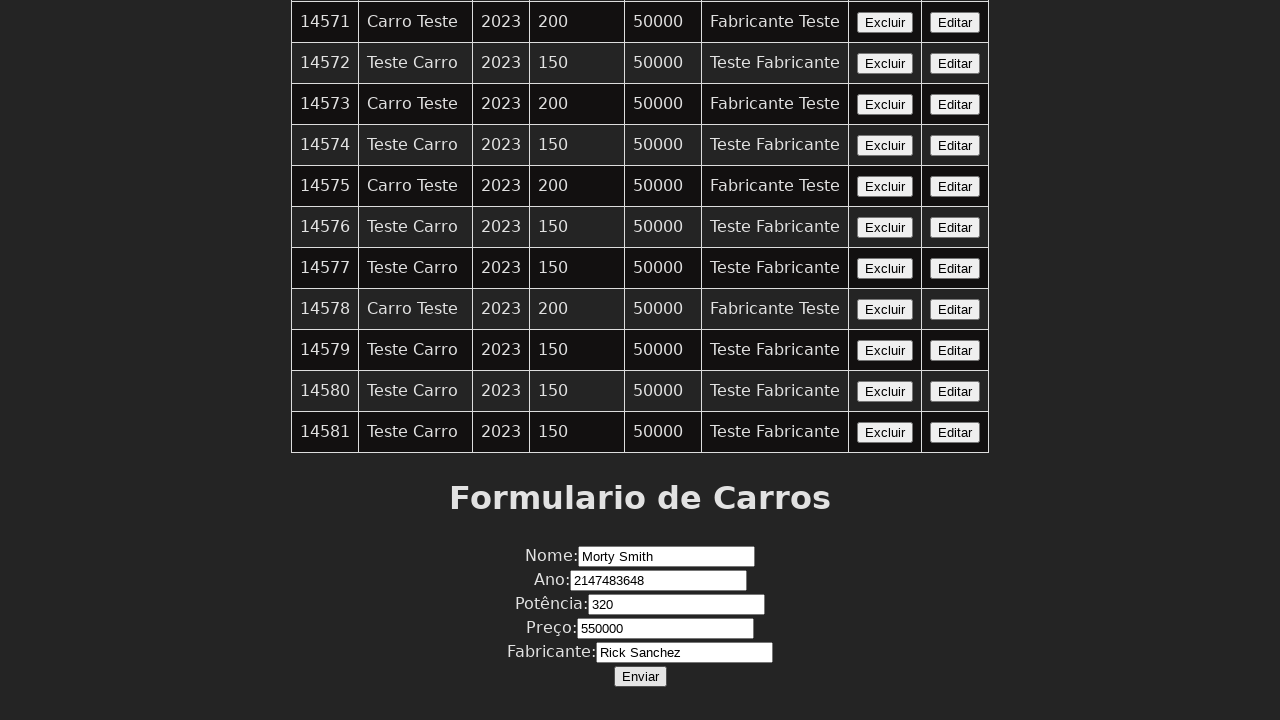